Tests the Catalog page listing by clicking Catalog and verifying multiple list items exist

Starting URL: https://cs1632.appspot.com/

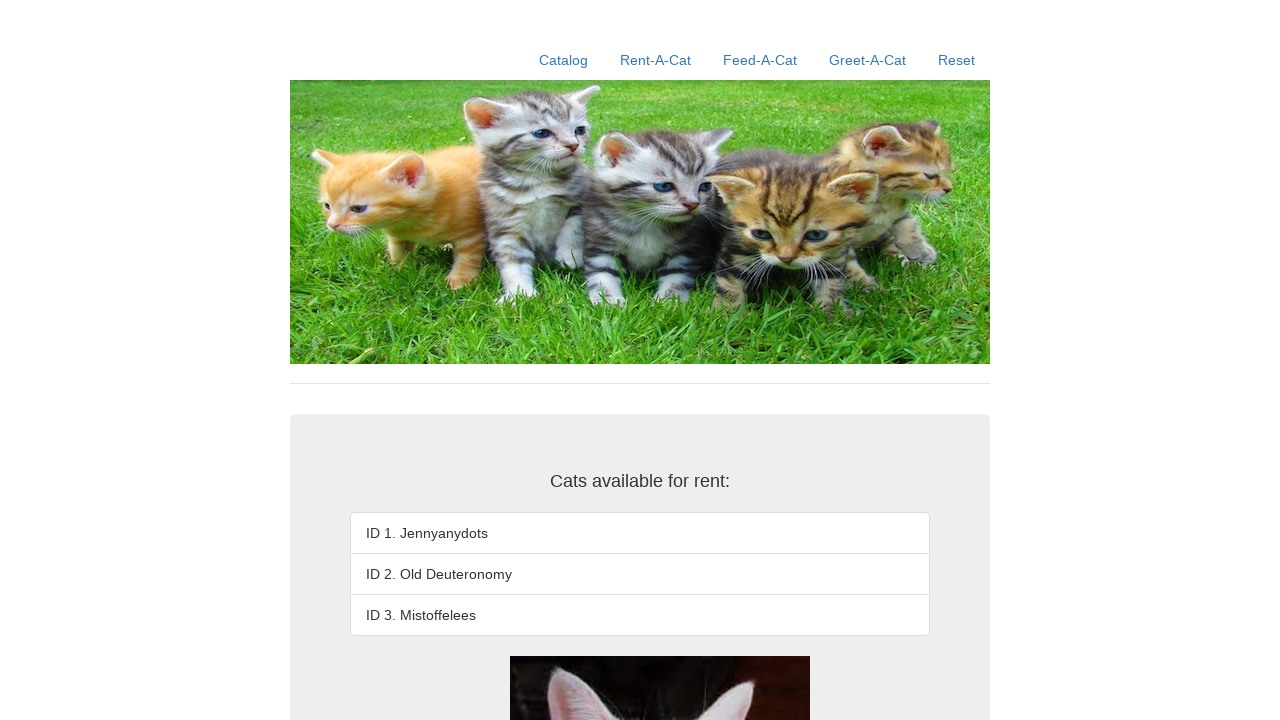

Clicked Catalog link at (564, 60) on text=Catalog
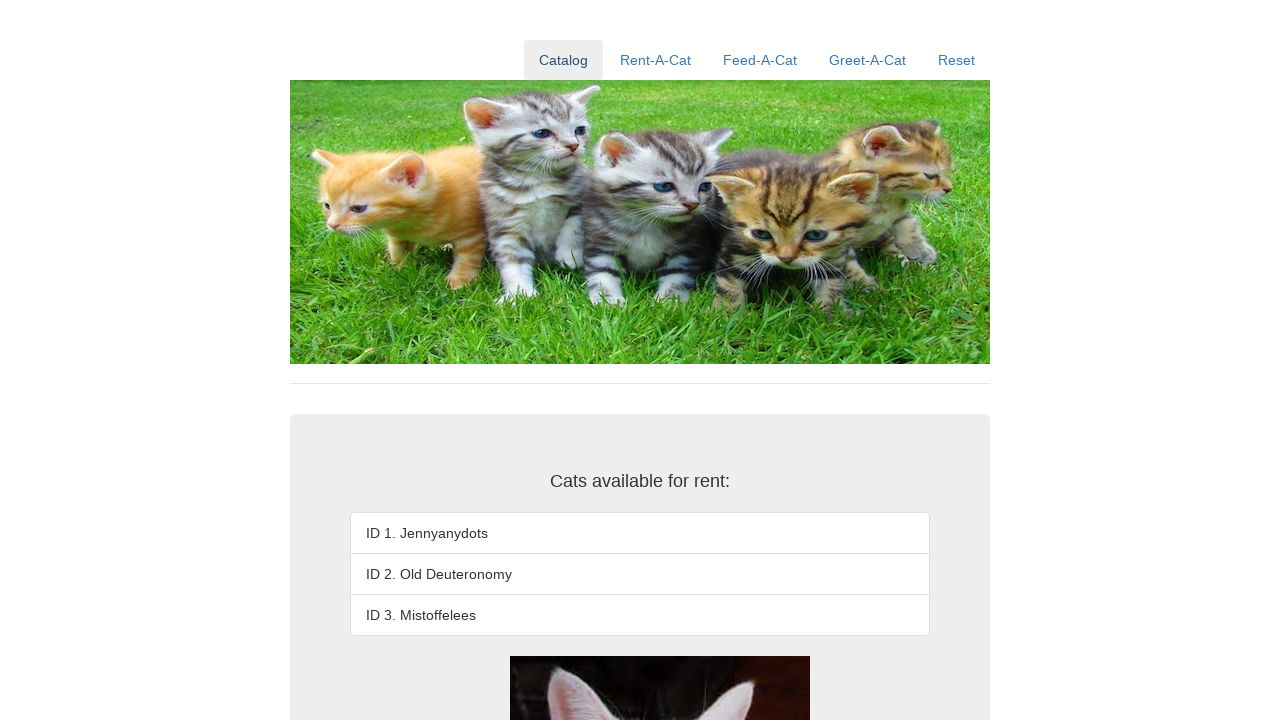

Catalog page list items loaded - verified multiple list items exist
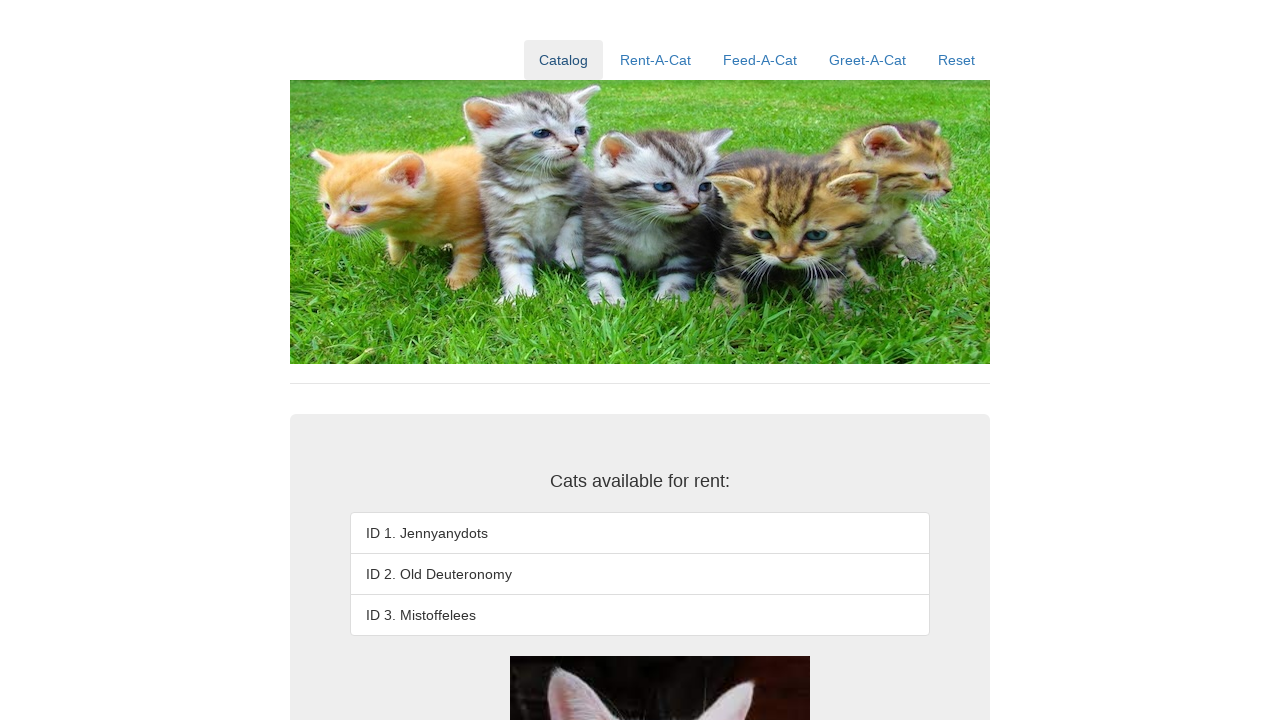

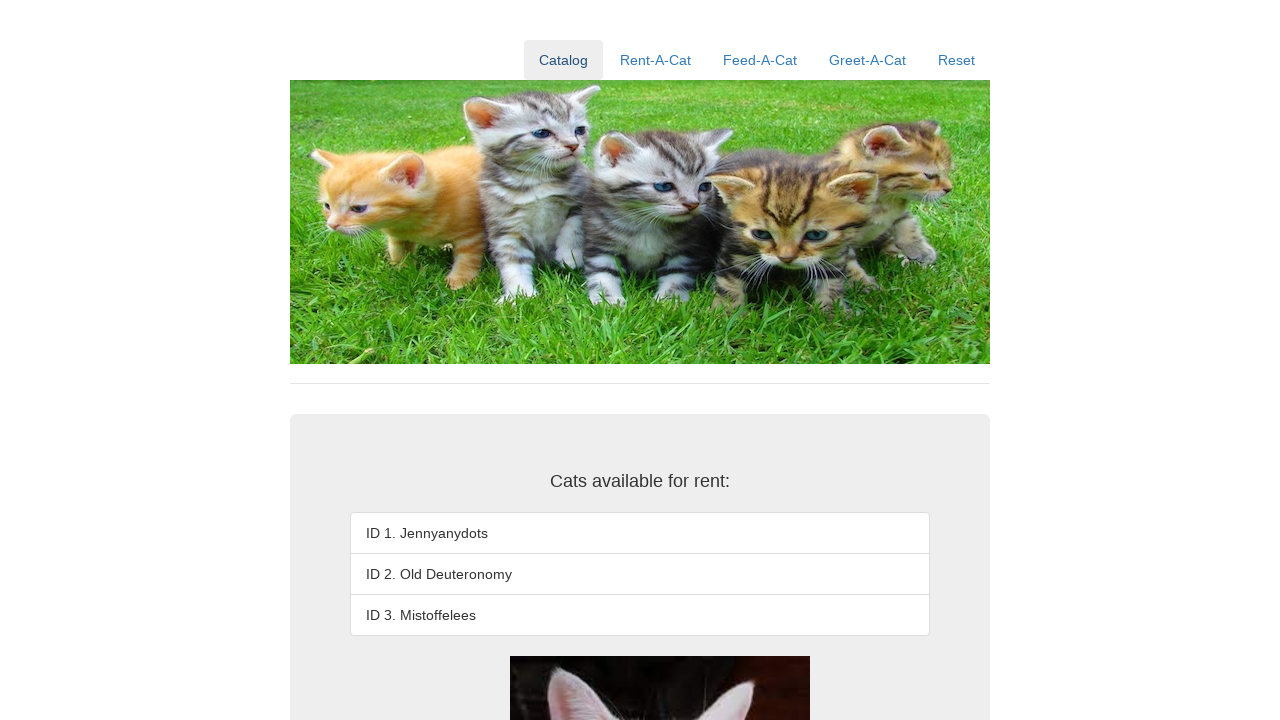